Tests opting out of A/B tests by adding an opt-out cookie before navigating to the A/B test page.

Starting URL: http://the-internet.herokuapp.com

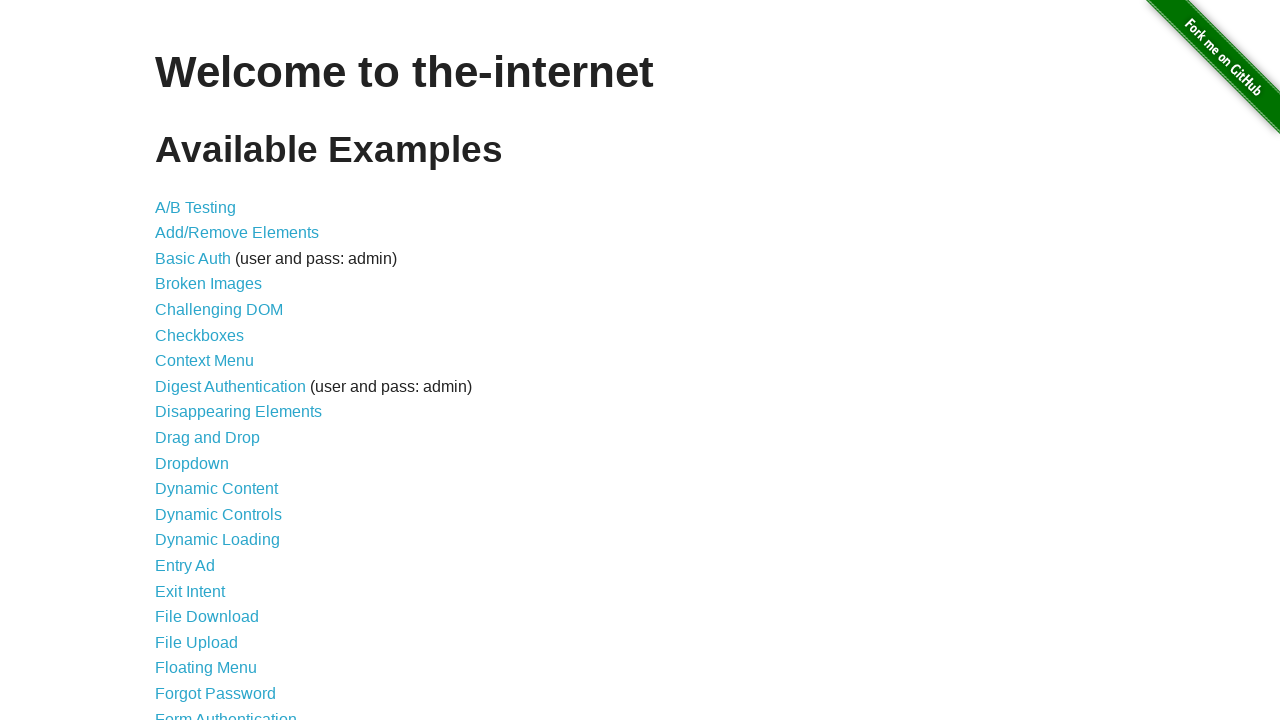

Added optimizelyOptOut cookie to opt out of A/B tests
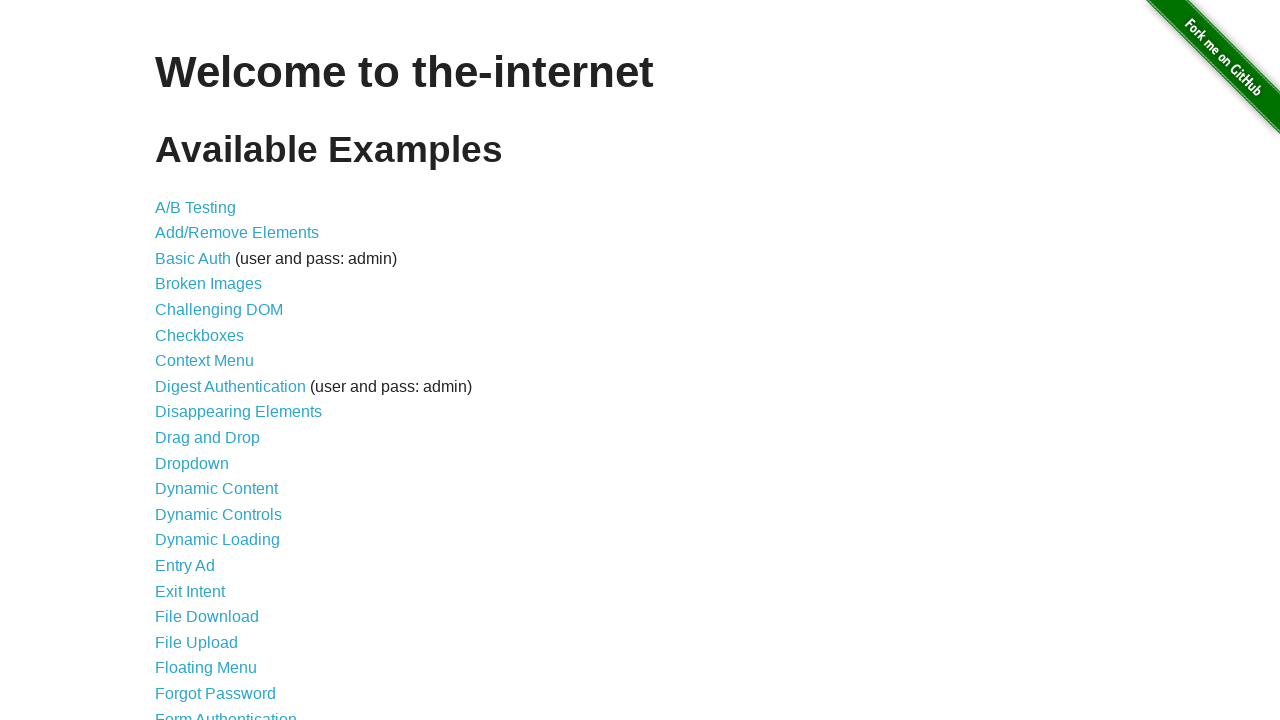

Navigated to A/B test page
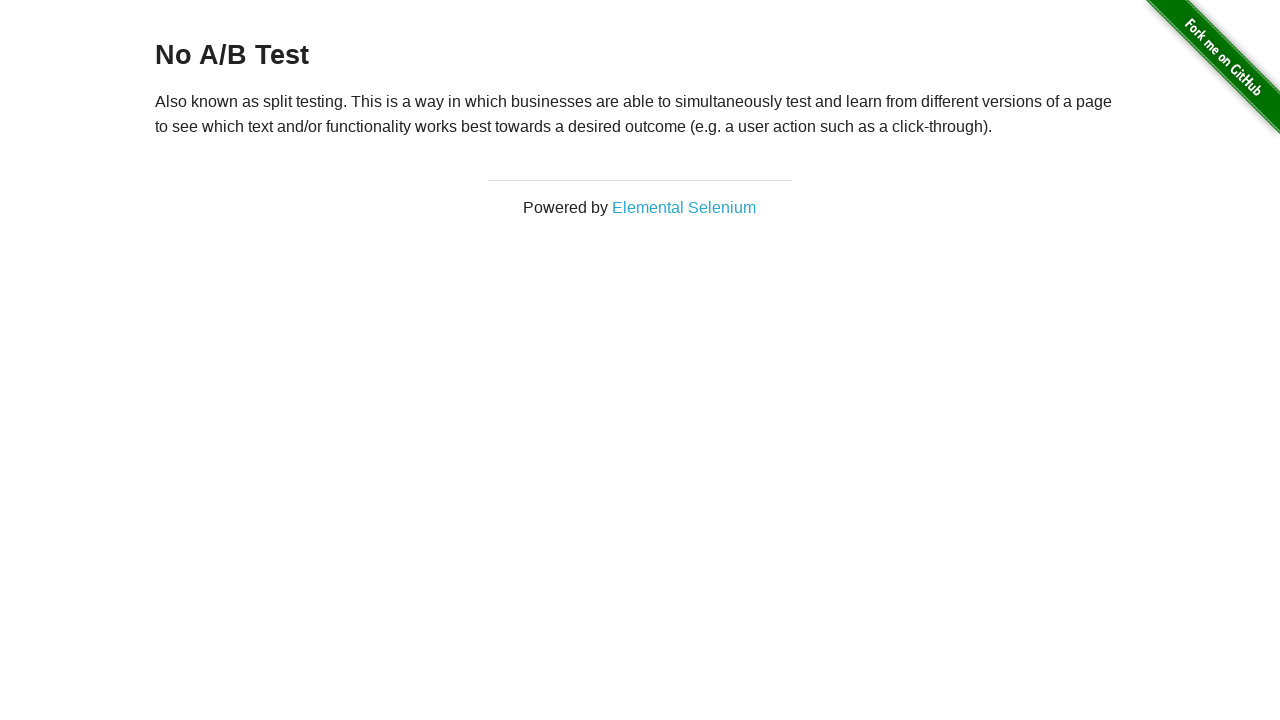

Waited for h3 heading to load
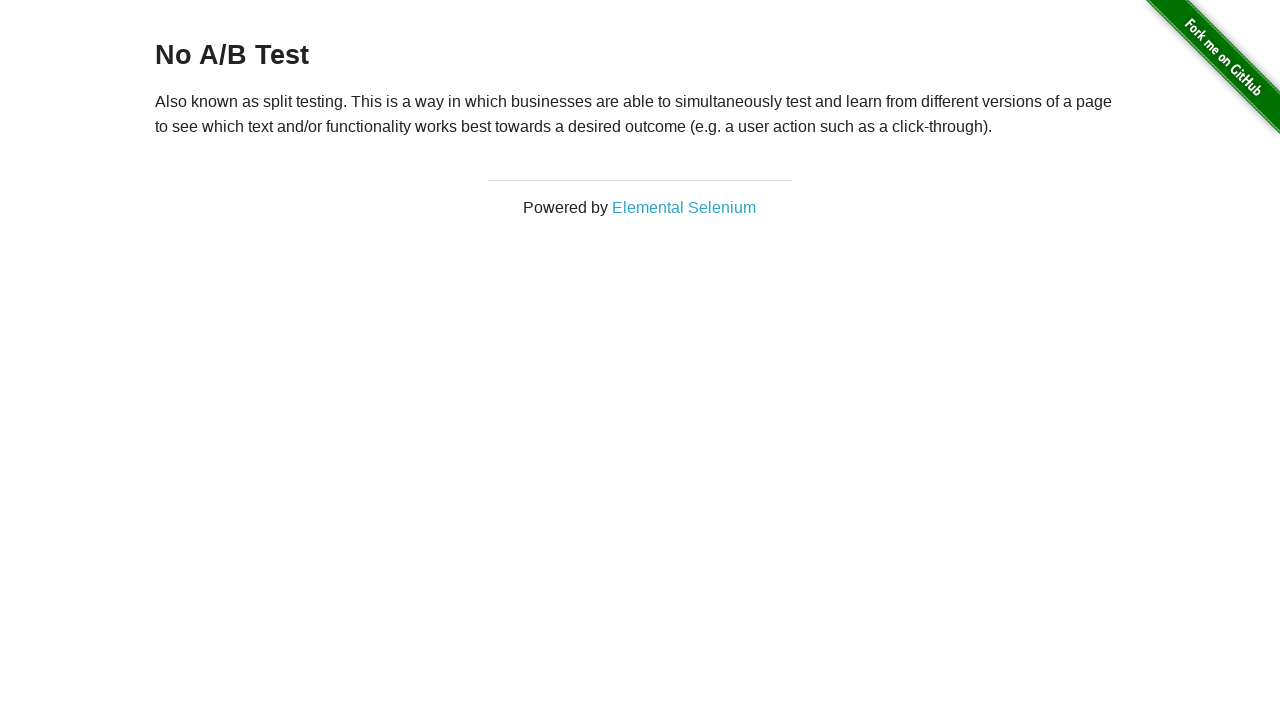

Retrieved h3 heading text content
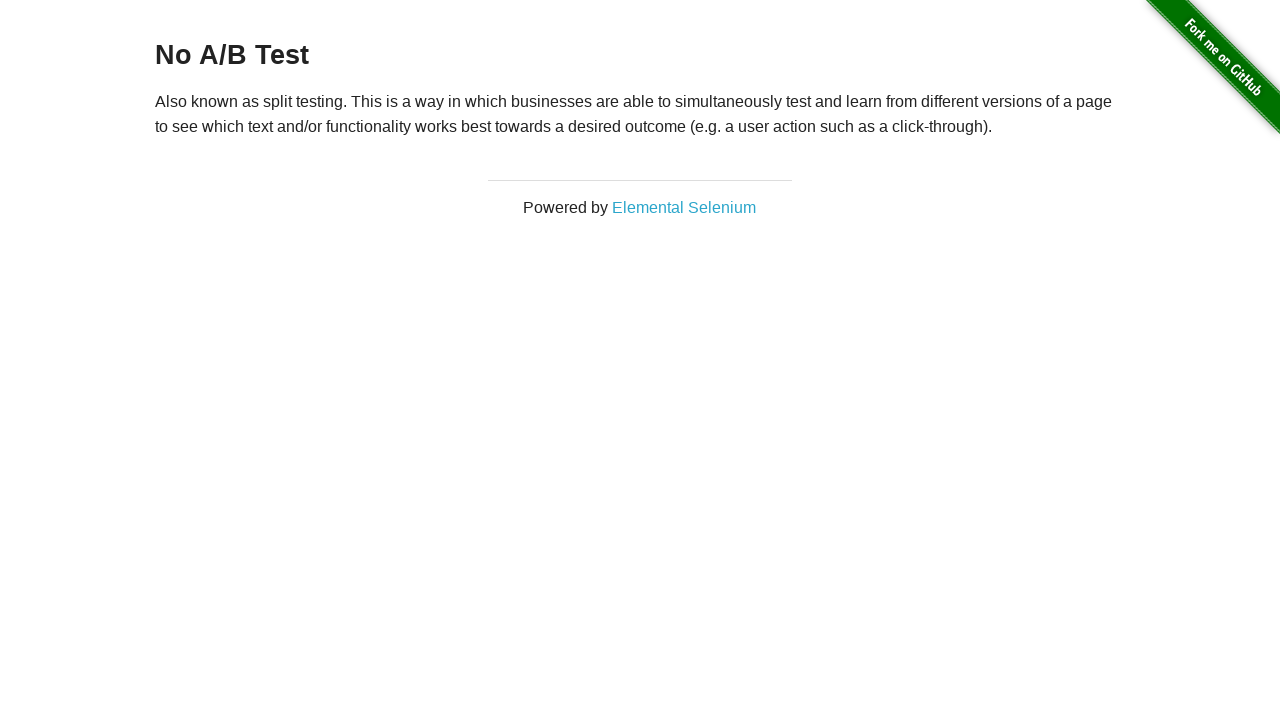

Verified heading text is 'No A/B Test', confirming opt-out cookie worked
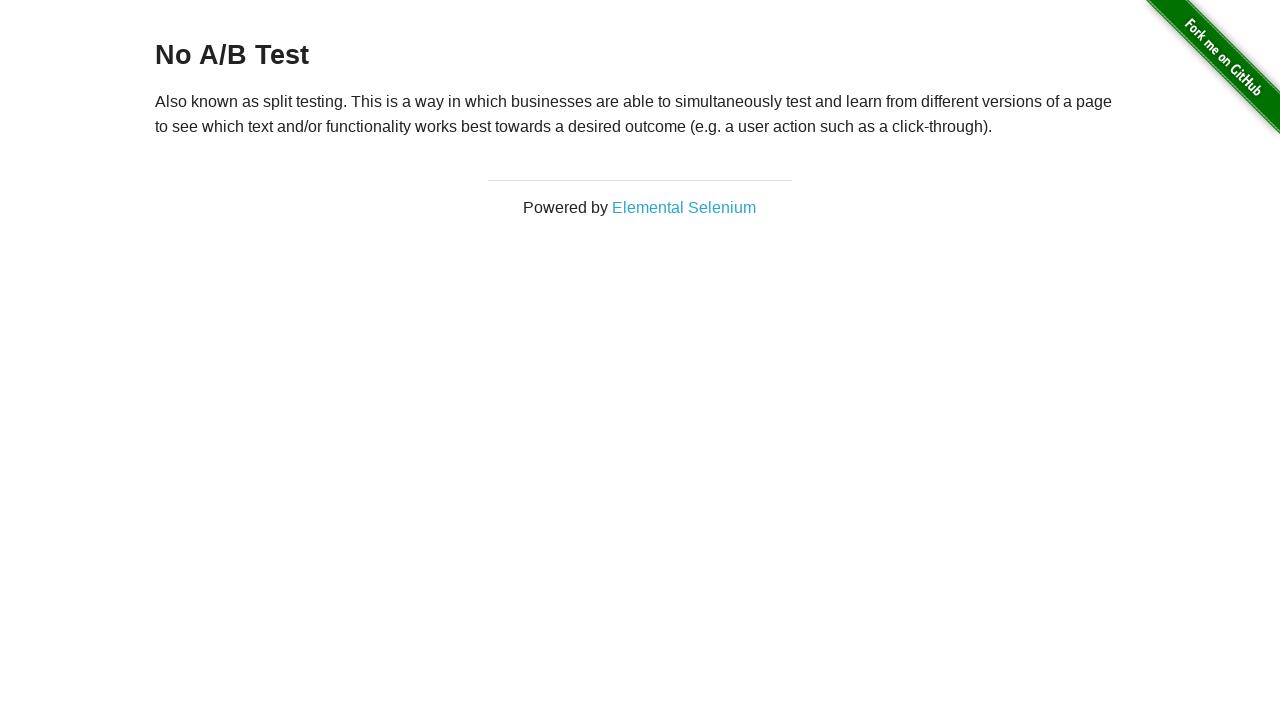

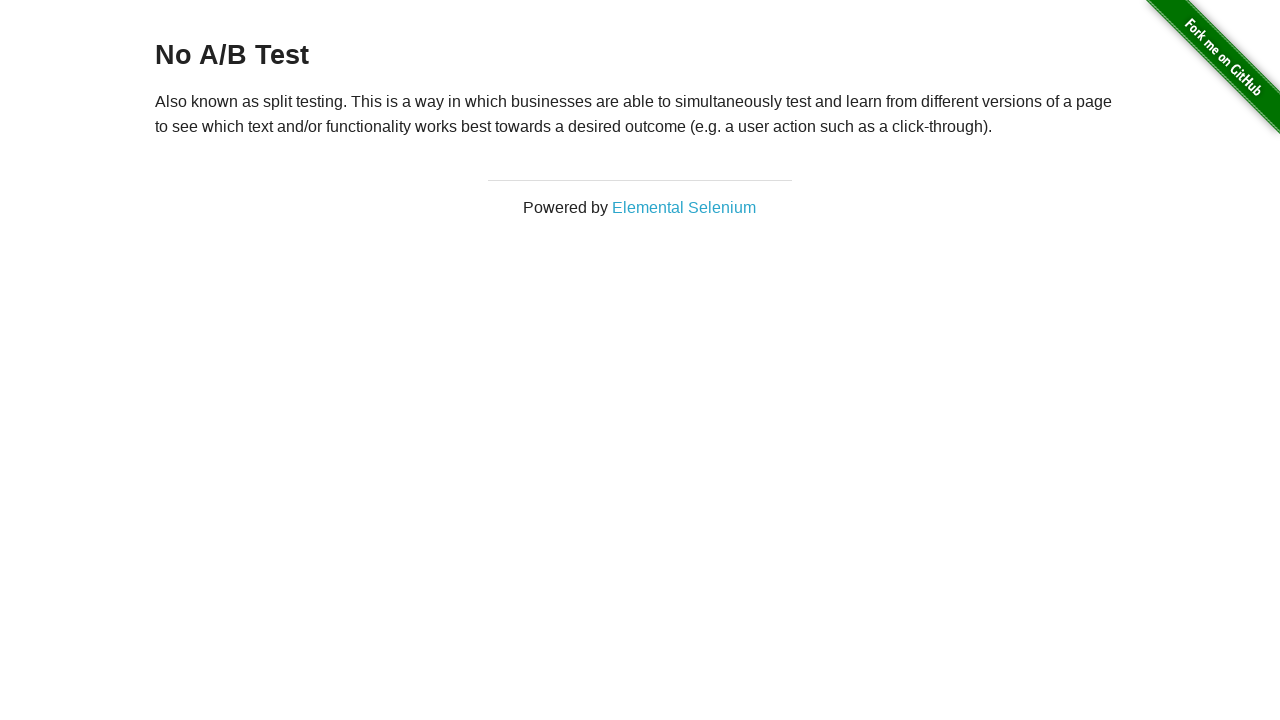